Tests navigation to GitHub's Privacy Statement page from the login page

Starting URL: https://github.com/login

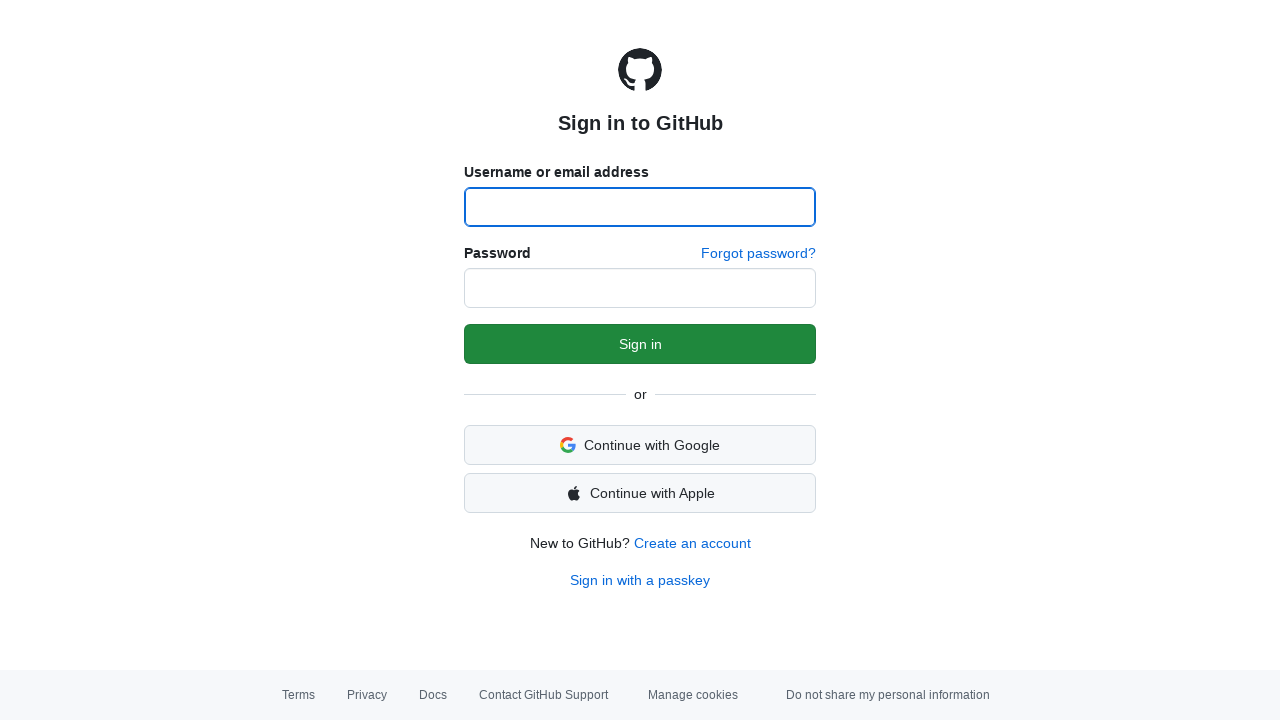

Clicked Privacy link on GitHub login page at (367, 695) on a:has-text("Privacy")
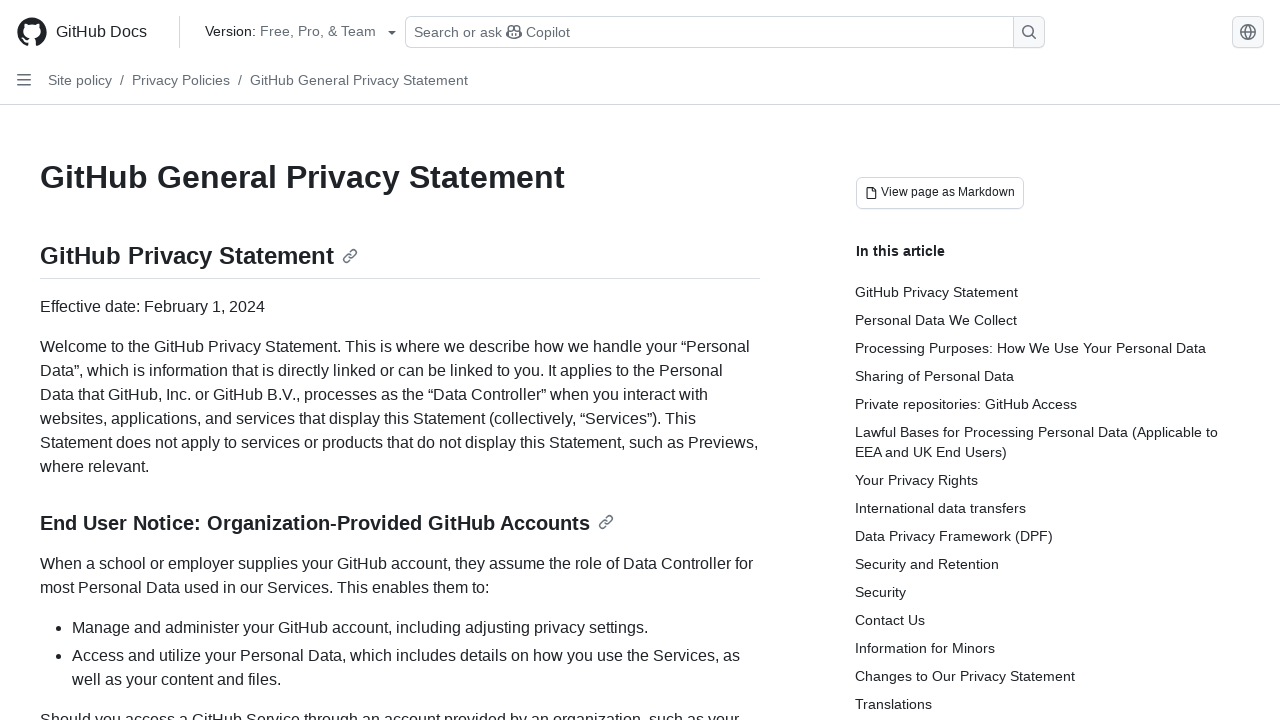

Privacy Statement page loaded with heading visible
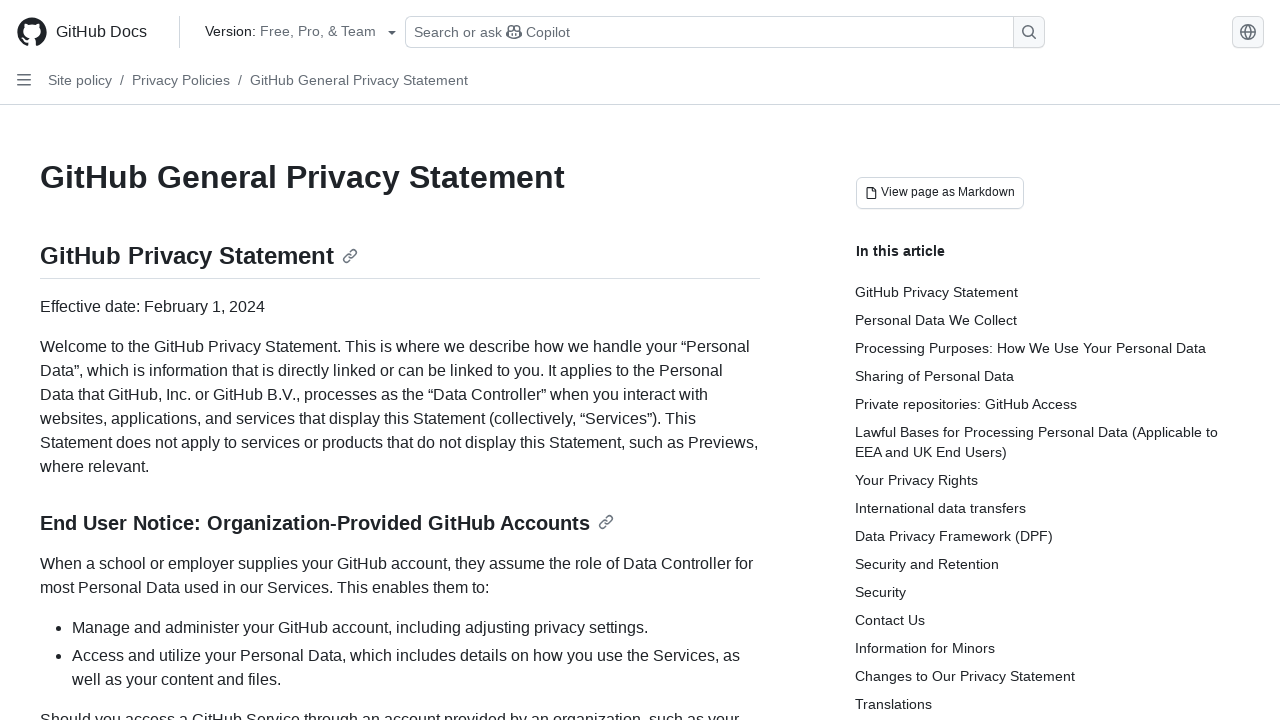

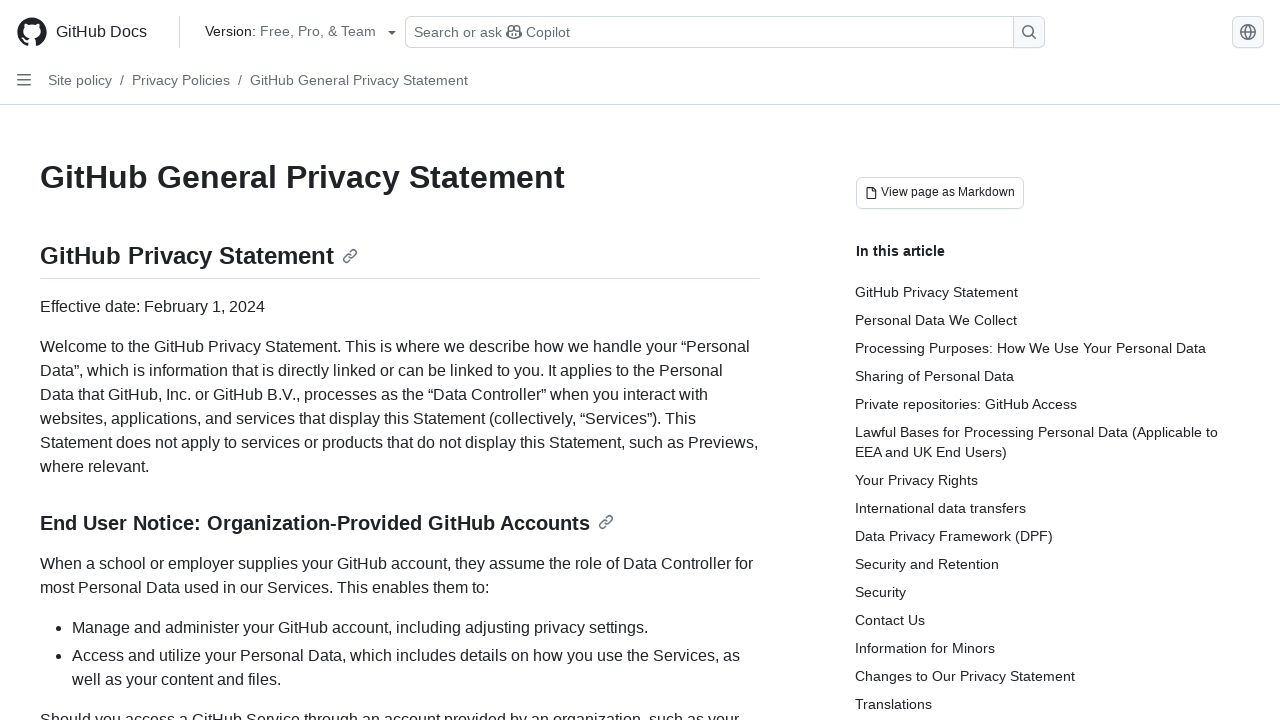